Fills out a text box form with user details including name, email, current address, and permanent address

Starting URL: https://demoqa.com/text-box

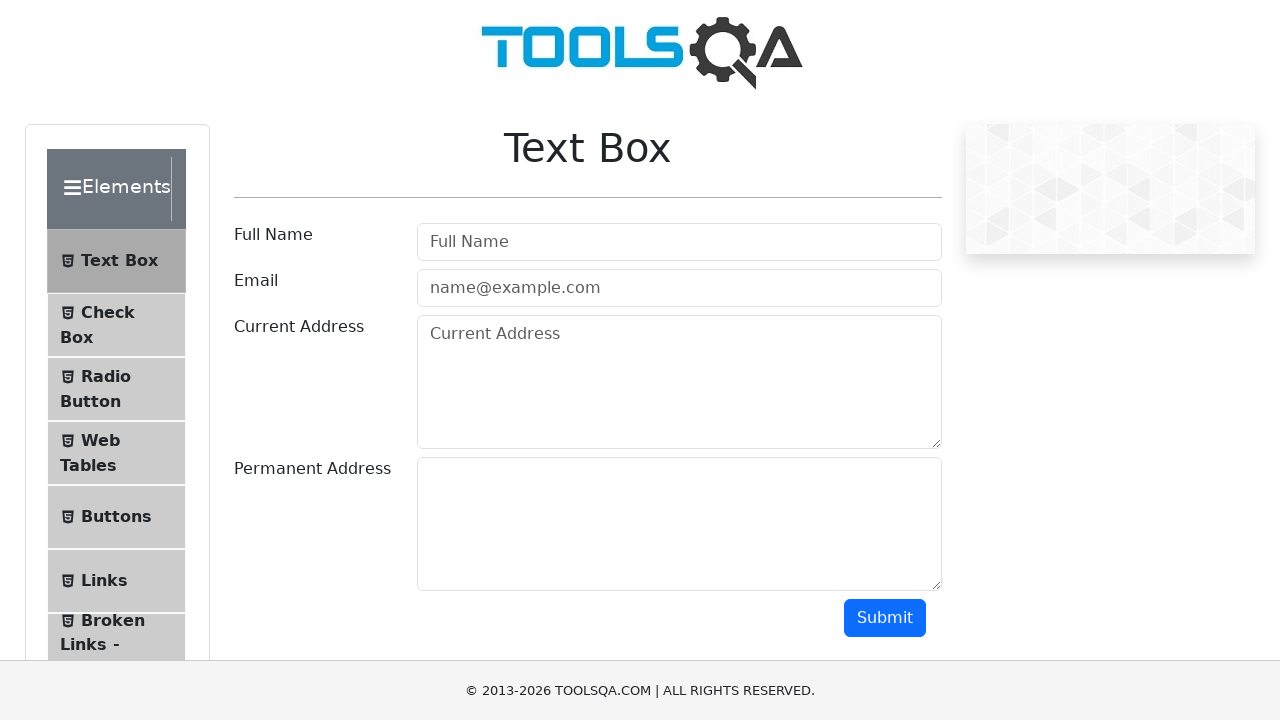

Filled username field with 'Dias' on #userName
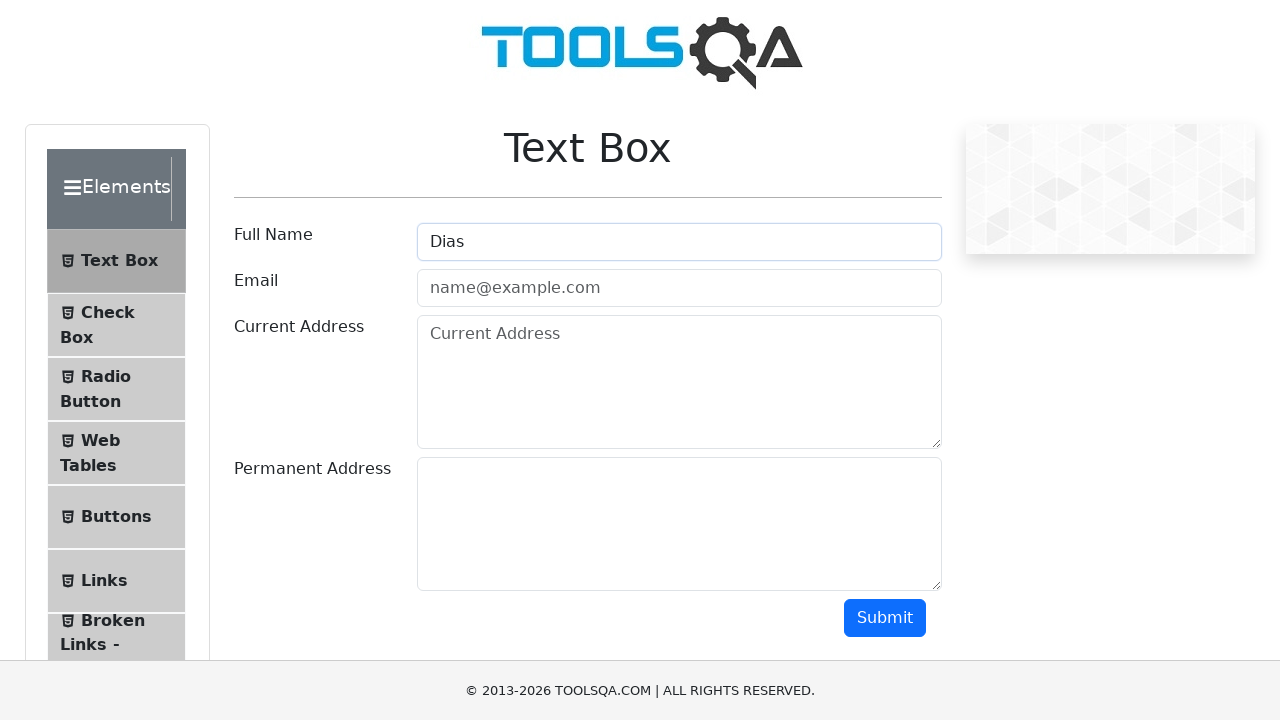

Filled email field with 'testuser456@example.com' on #userEmail
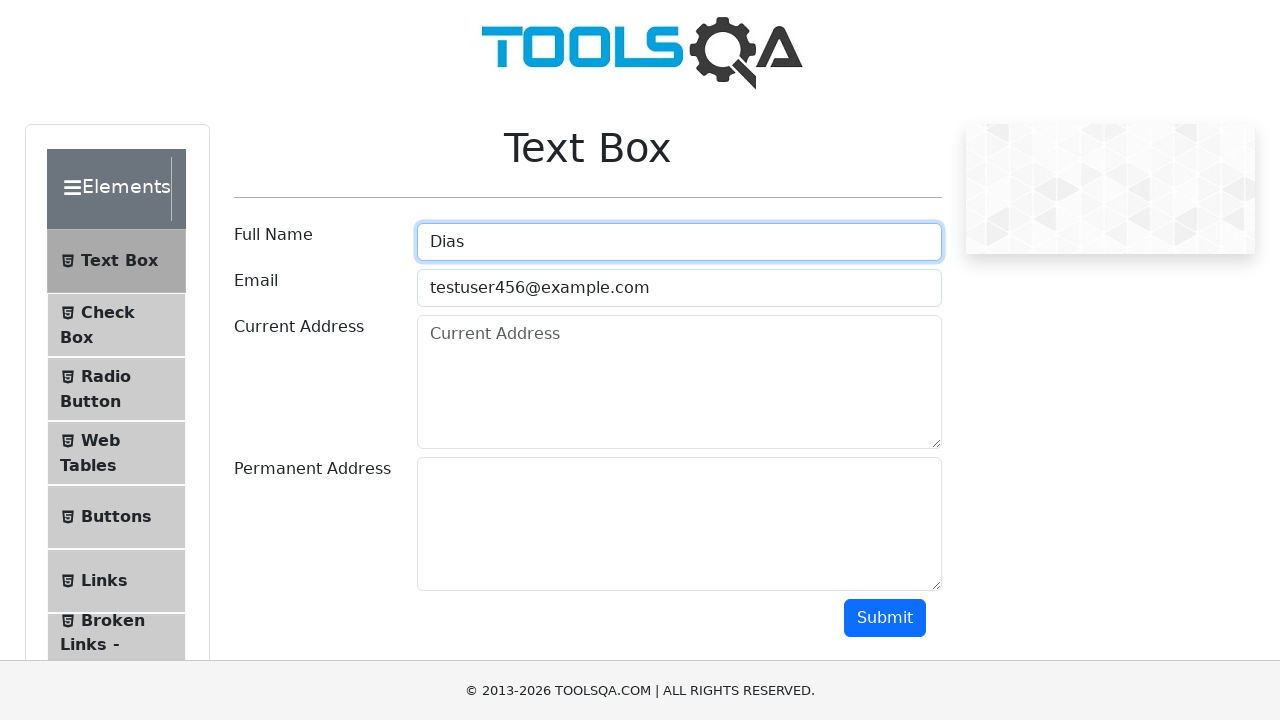

Filled current address field with 'Almaty' on #currentAddress
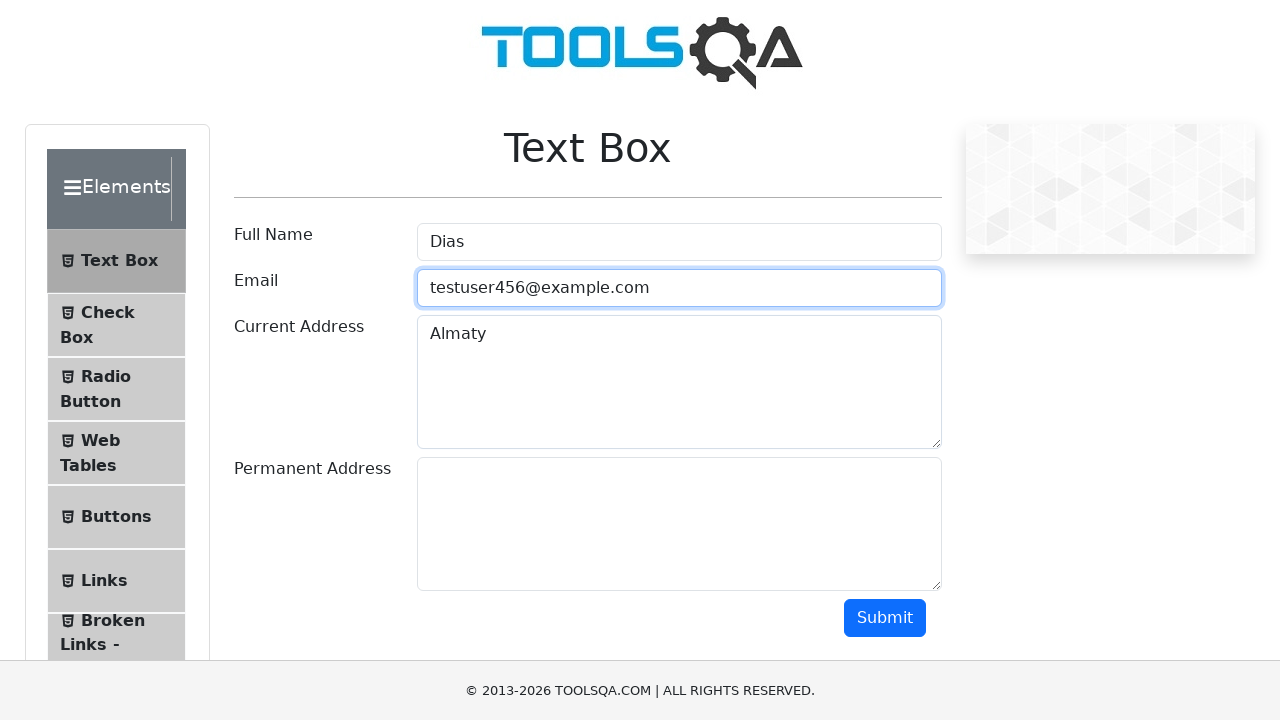

Filled permanent address field with 'Almaty' on #permanentAddress
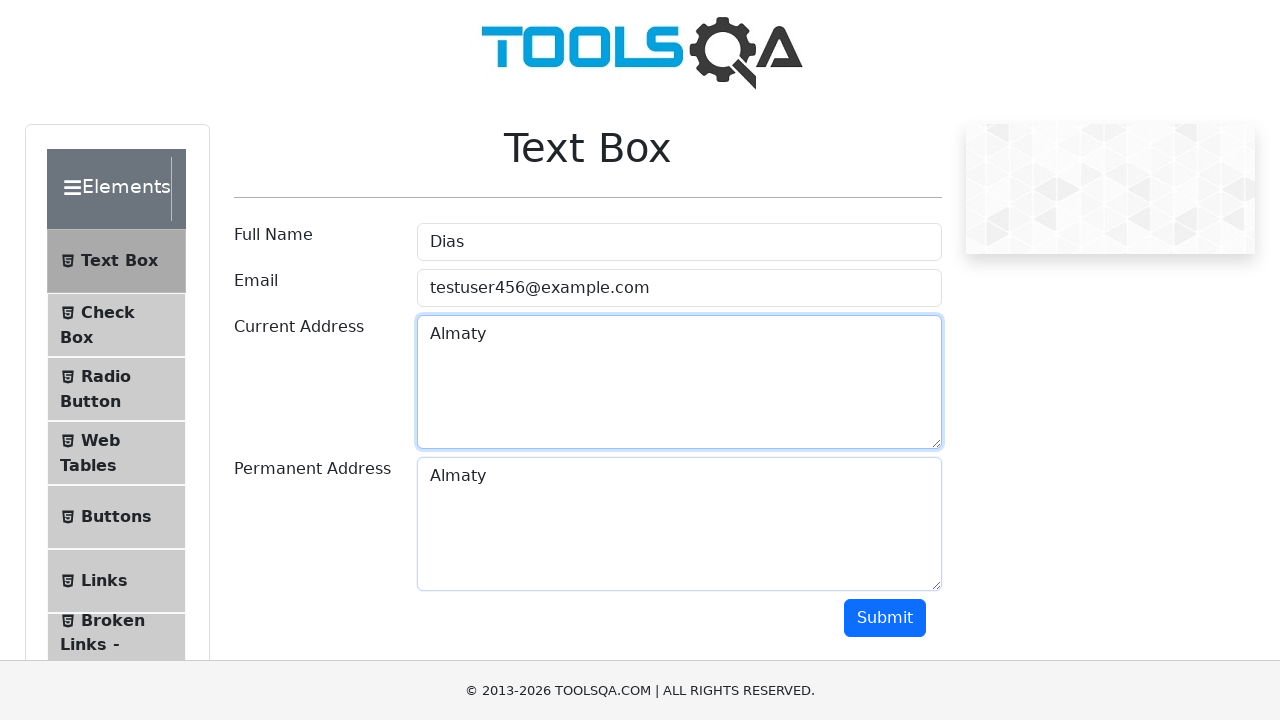

Clicked submit button to submit the form at (885, 618) on #submit
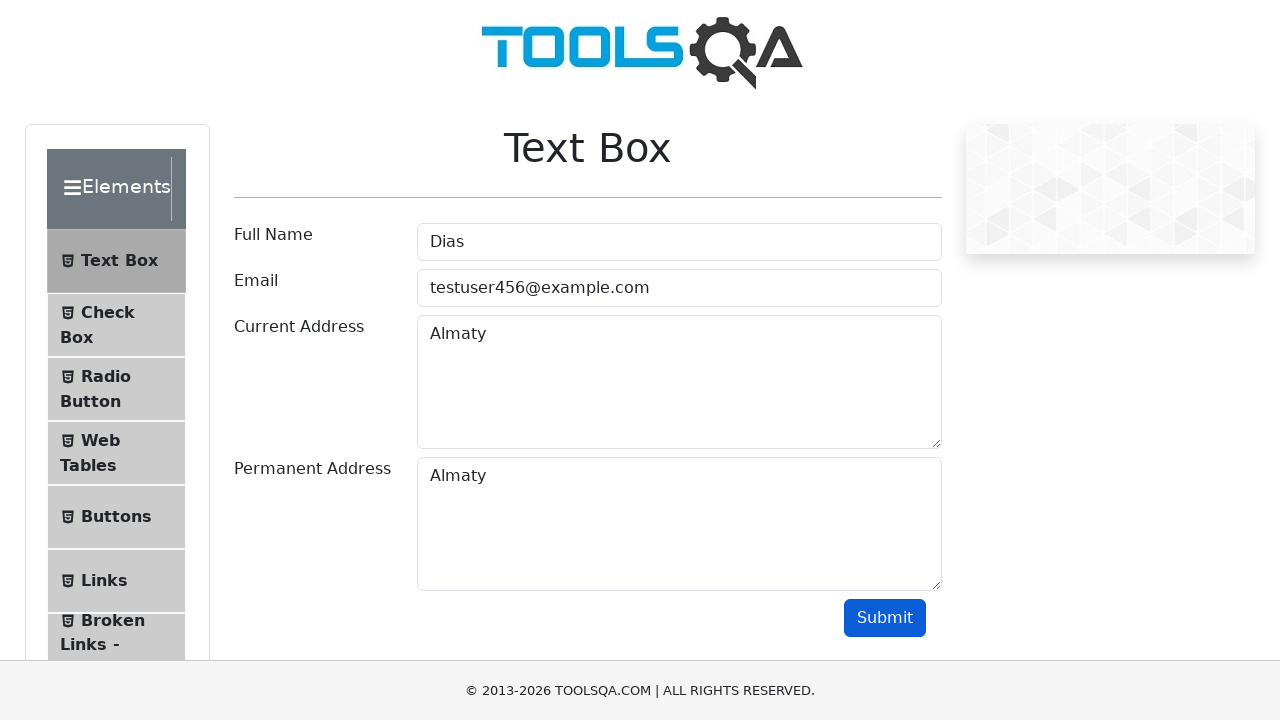

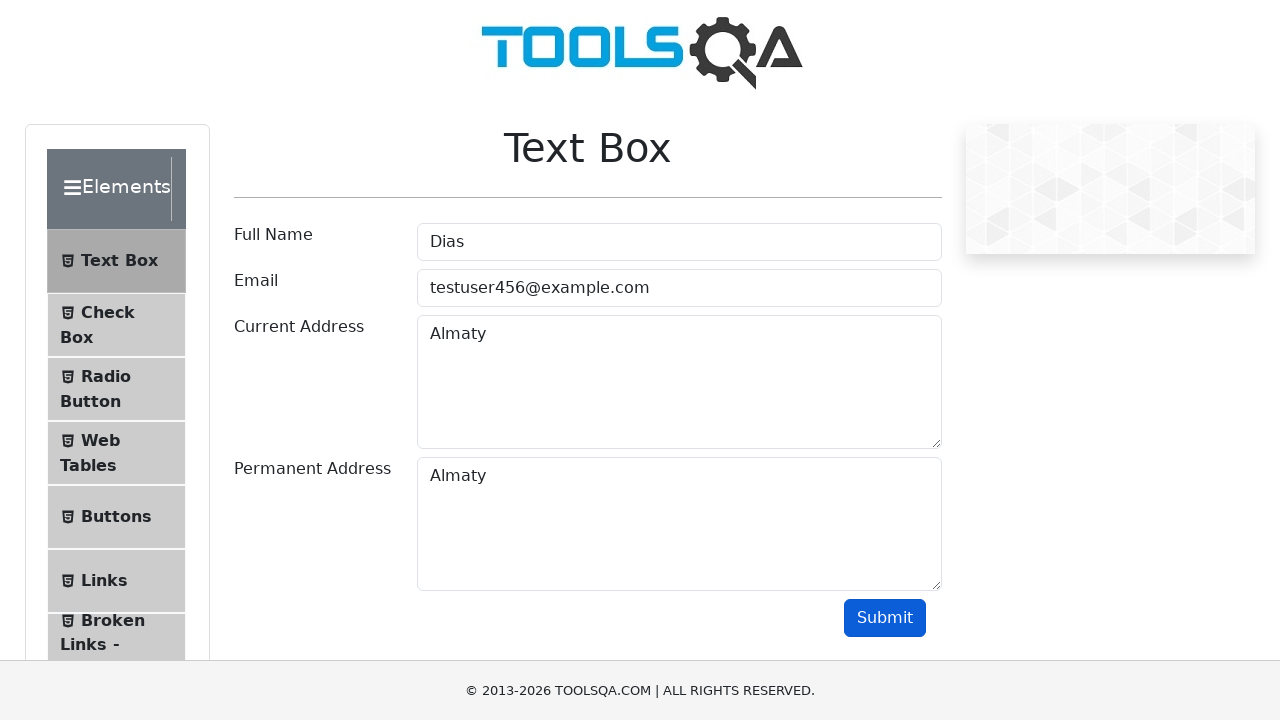